Navigates to the Mindustry game purchase page on itch.io, bypasses the donation prompt by clicking the direct download button, and verifies that download options are available.

Starting URL: https://anuke.itch.io/mindustry/purchase?initiator=mobile

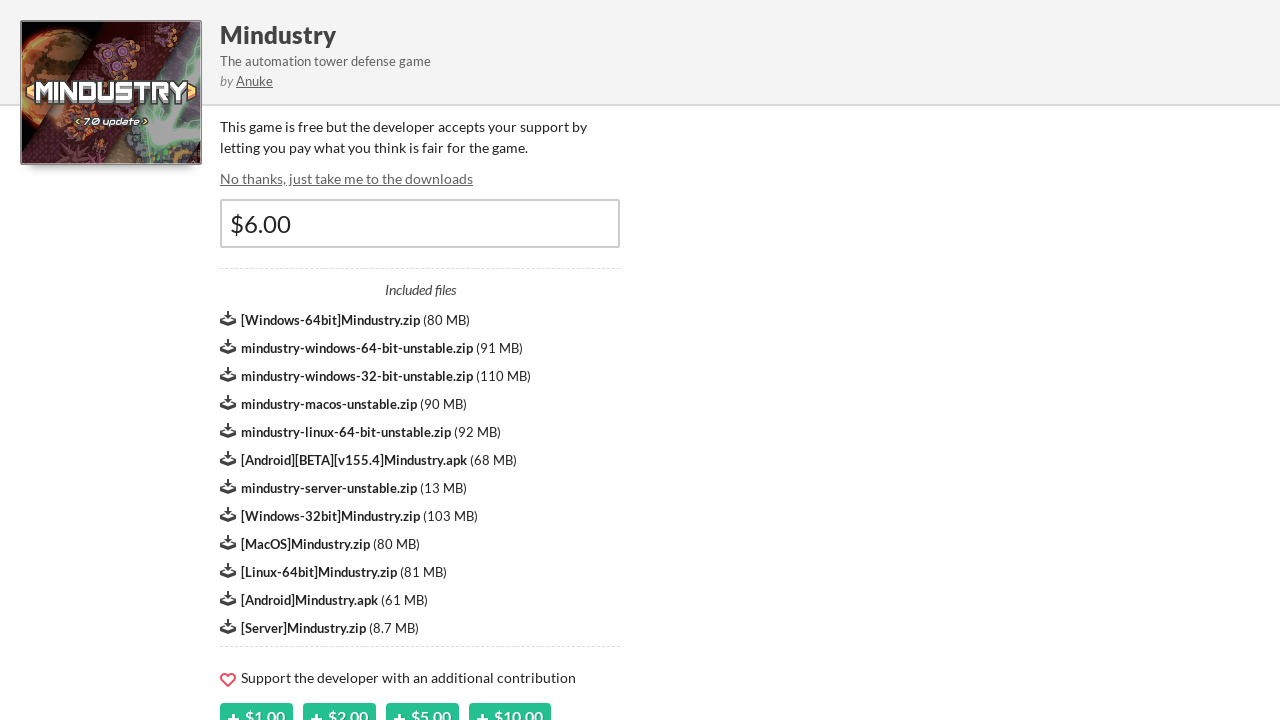

Waited for direct download button to appear on Mindustry purchase page
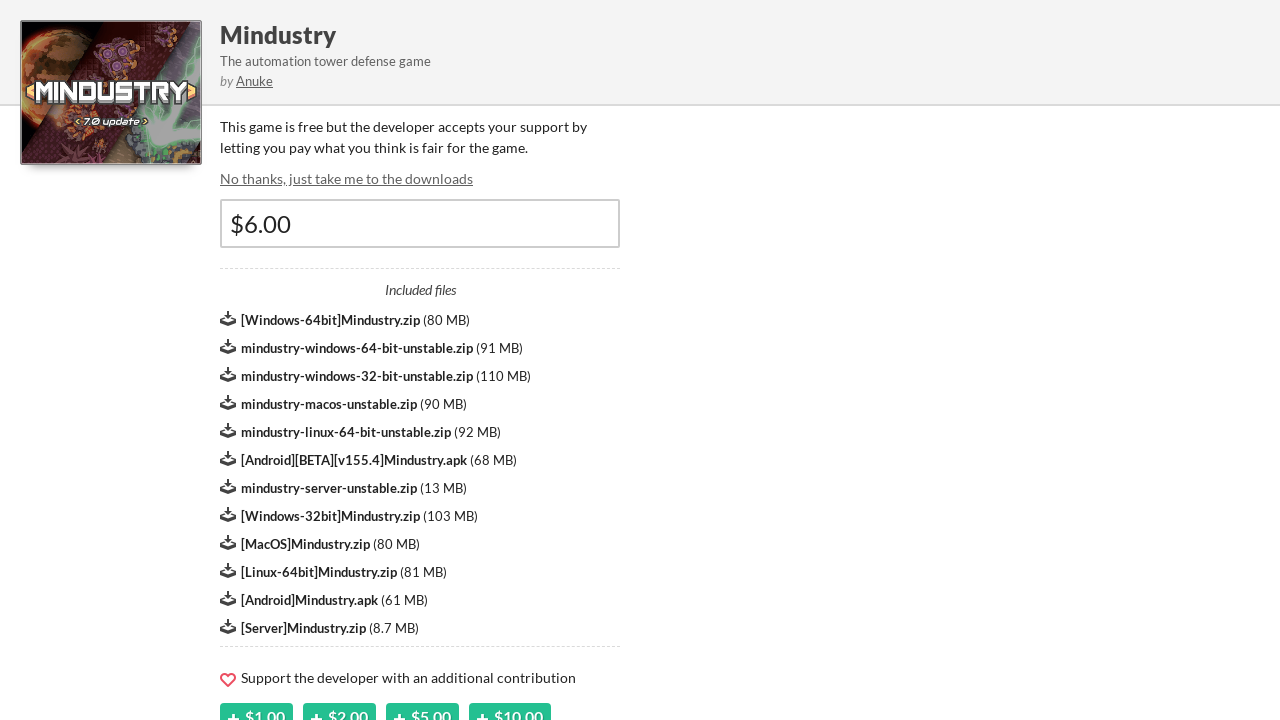

Clicked direct download button to bypass donation prompt at (346, 179) on a.direct_download_btn
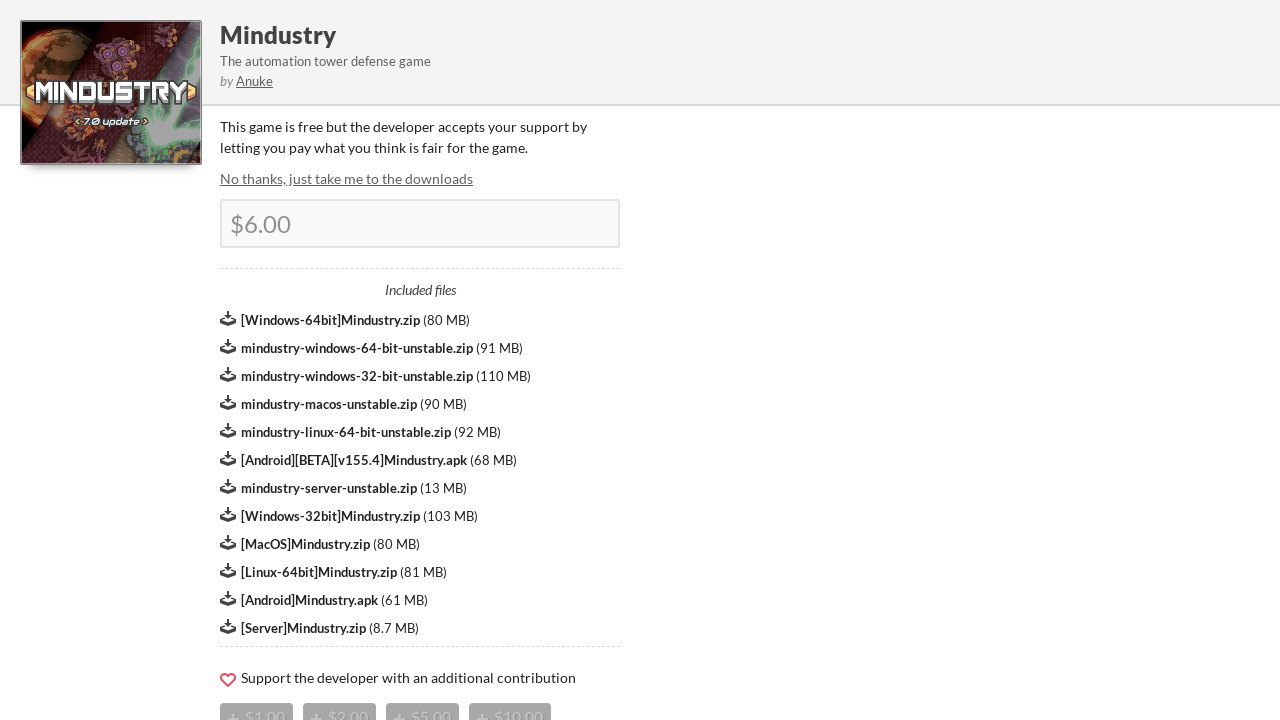

Waited for download options to appear after bypassing donation prompt
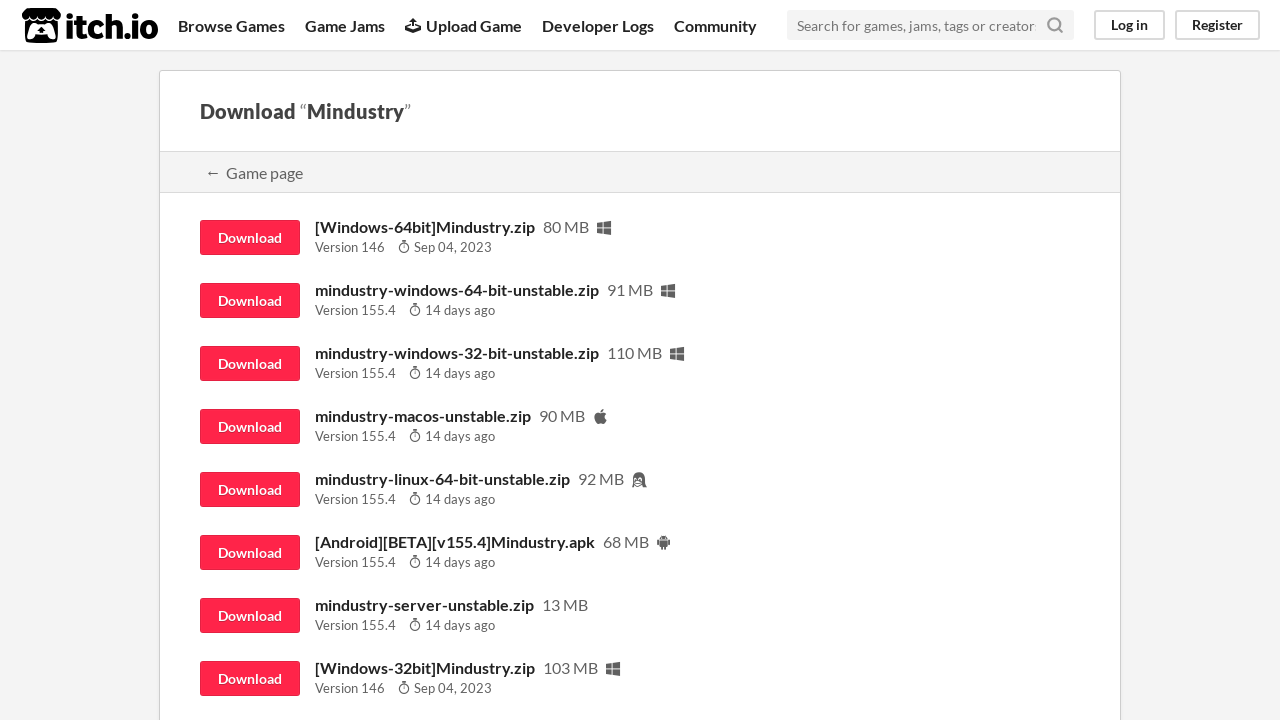

Located all download button elements
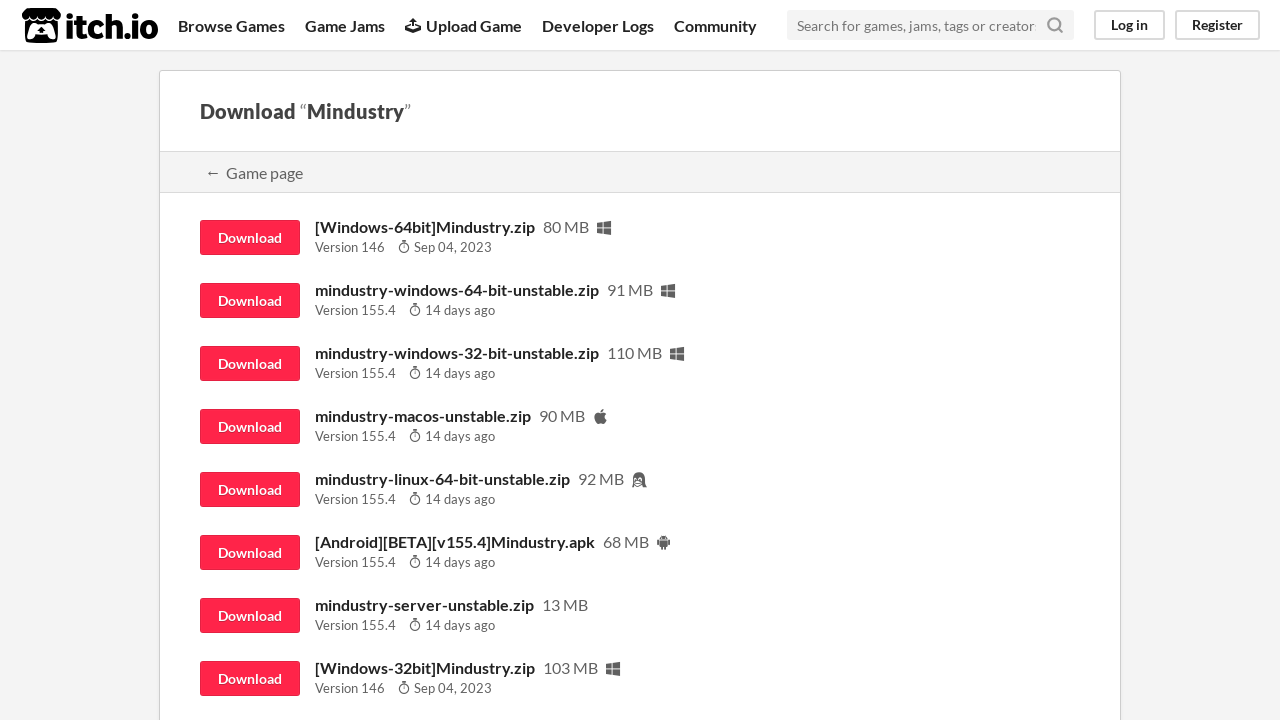

Verified first download button is visible, confirming download options are available
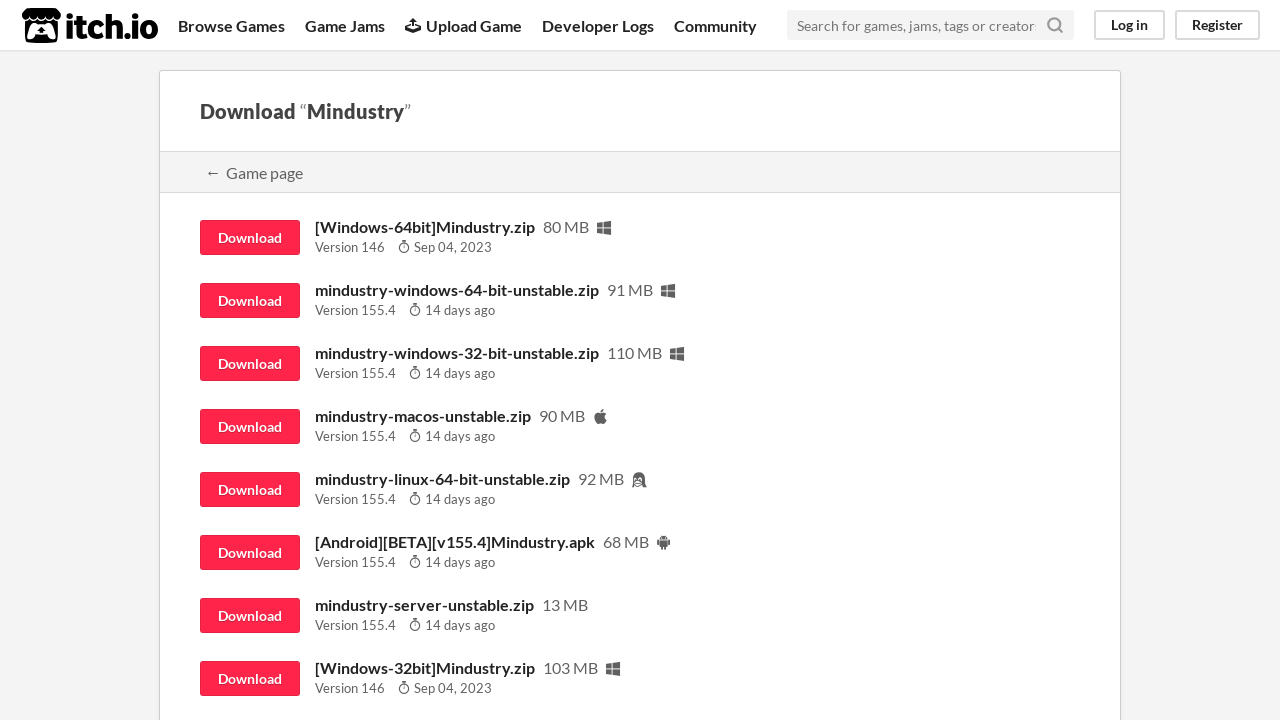

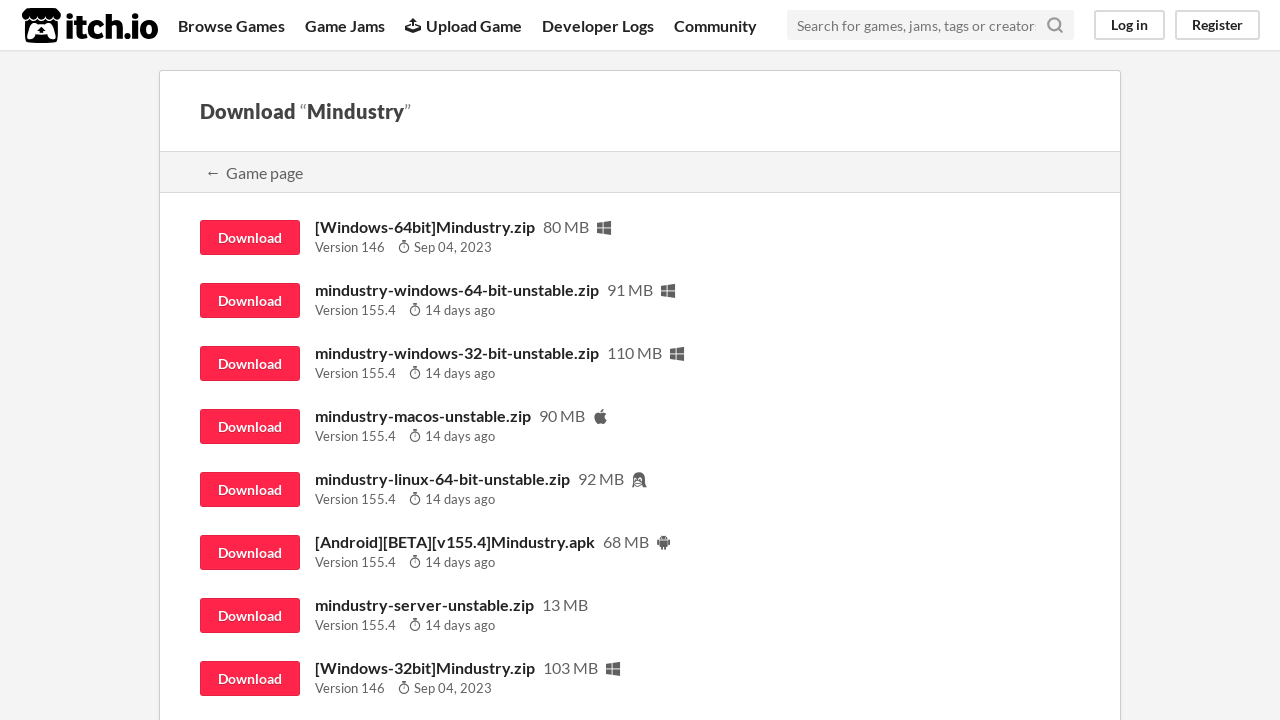